Tests that the currently applied filter is highlighted by navigating through All, Active, and Completed filters.

Starting URL: https://demo.playwright.dev/todomvc

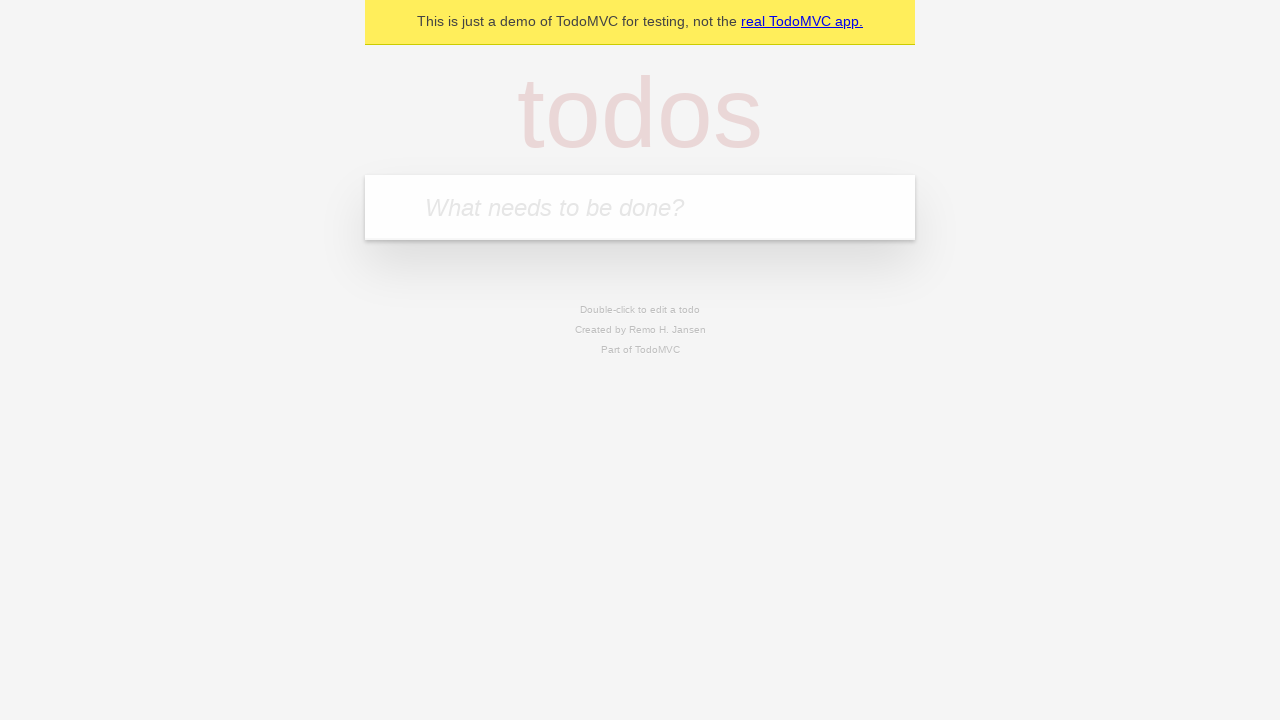

Filled todo input with 'buy some cheese' on internal:attr=[placeholder="What needs to be done?"i]
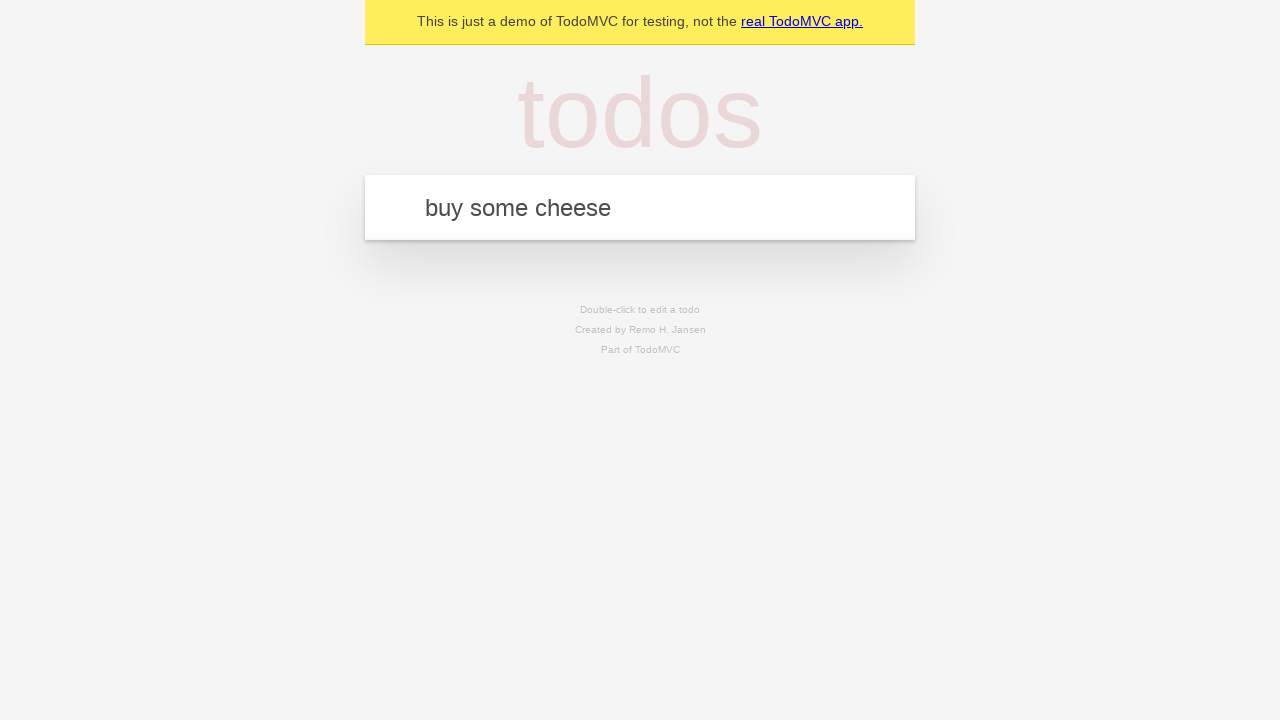

Pressed Enter to create first todo on internal:attr=[placeholder="What needs to be done?"i]
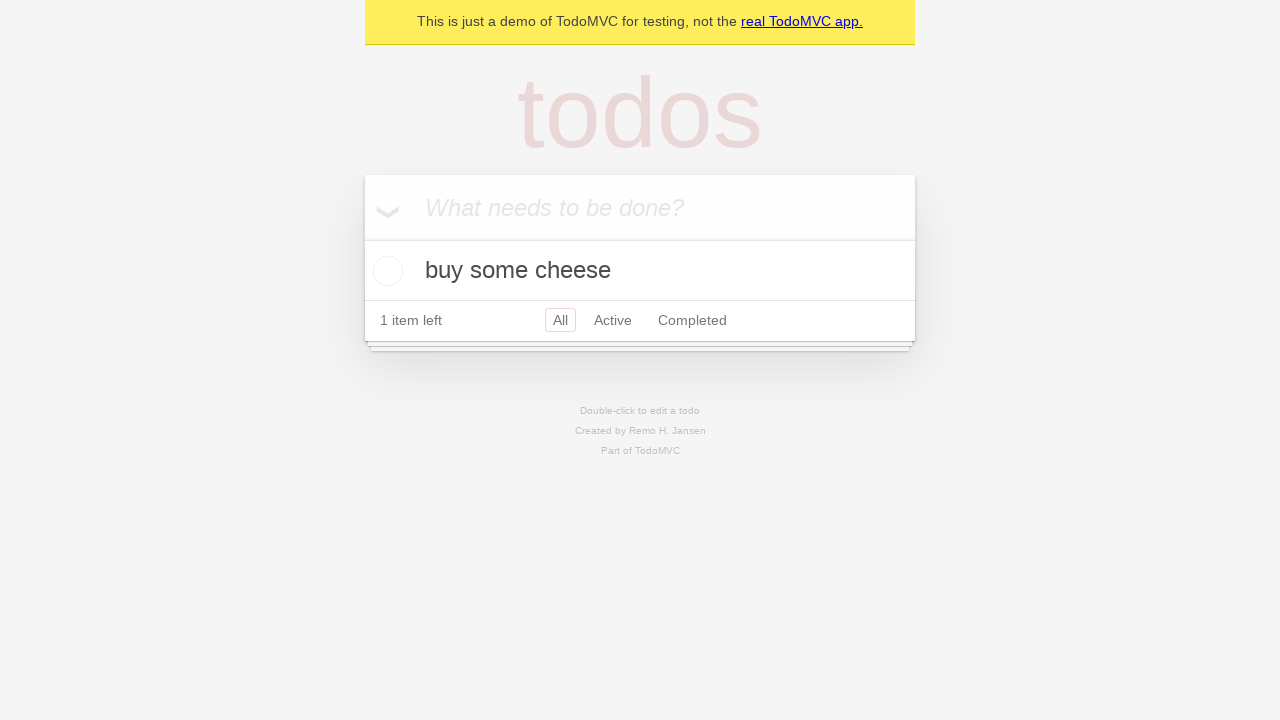

Filled todo input with 'feed the cat' on internal:attr=[placeholder="What needs to be done?"i]
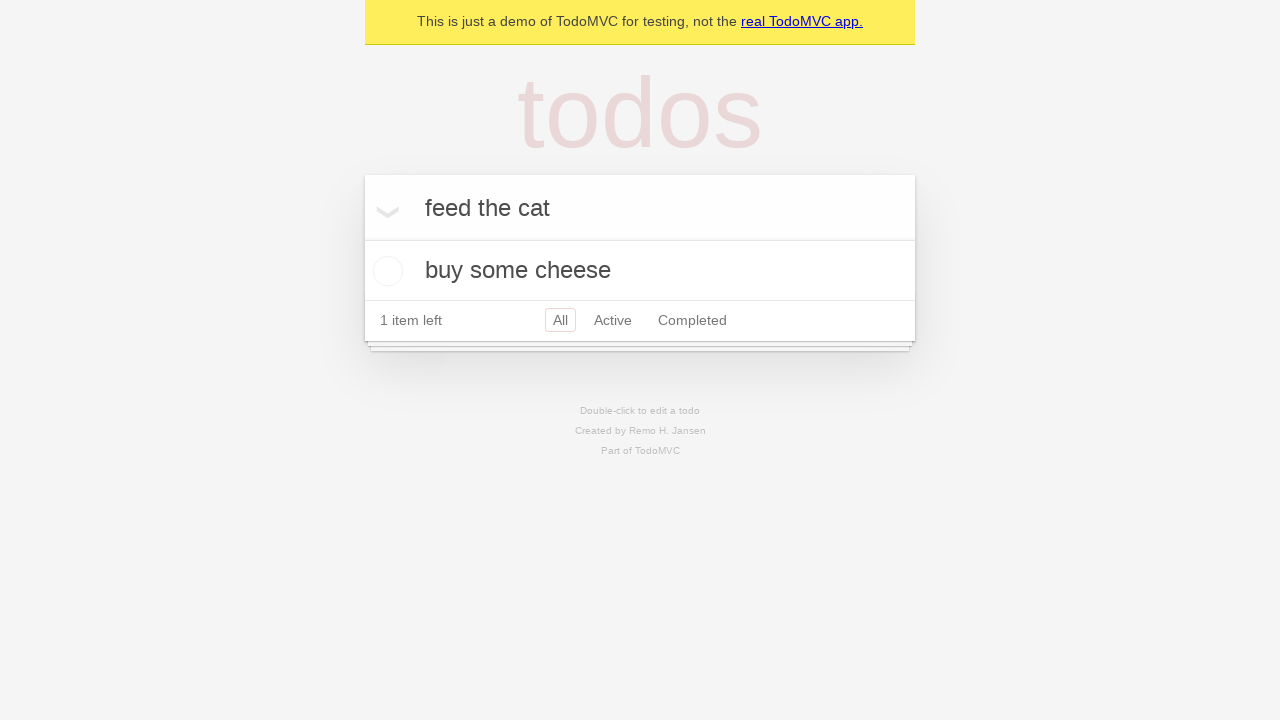

Pressed Enter to create second todo on internal:attr=[placeholder="What needs to be done?"i]
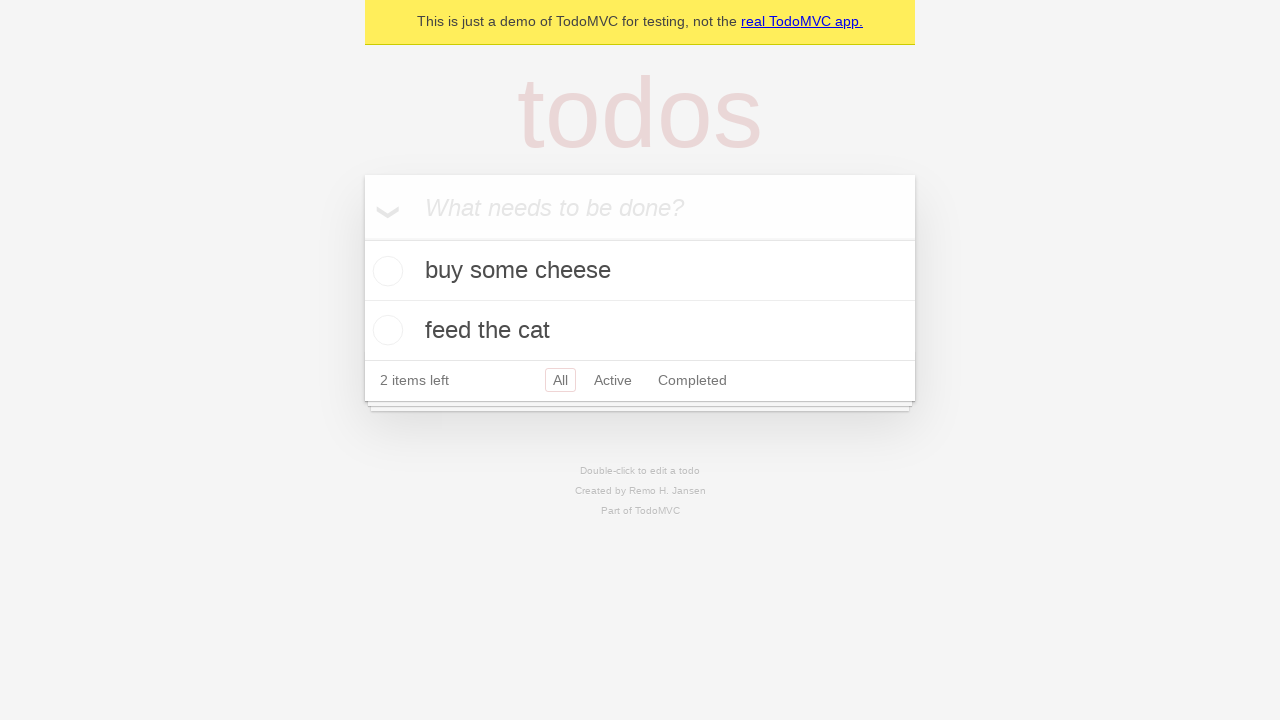

Filled todo input with 'book a doctors appointment' on internal:attr=[placeholder="What needs to be done?"i]
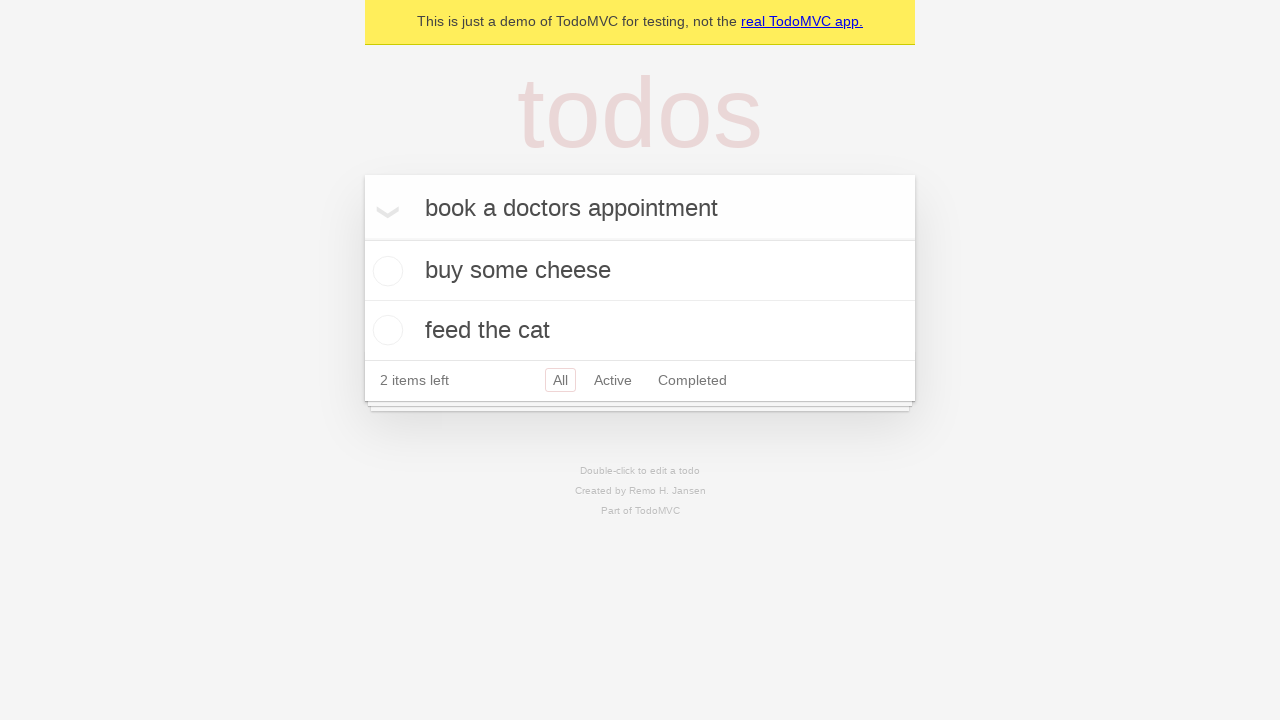

Pressed Enter to create third todo on internal:attr=[placeholder="What needs to be done?"i]
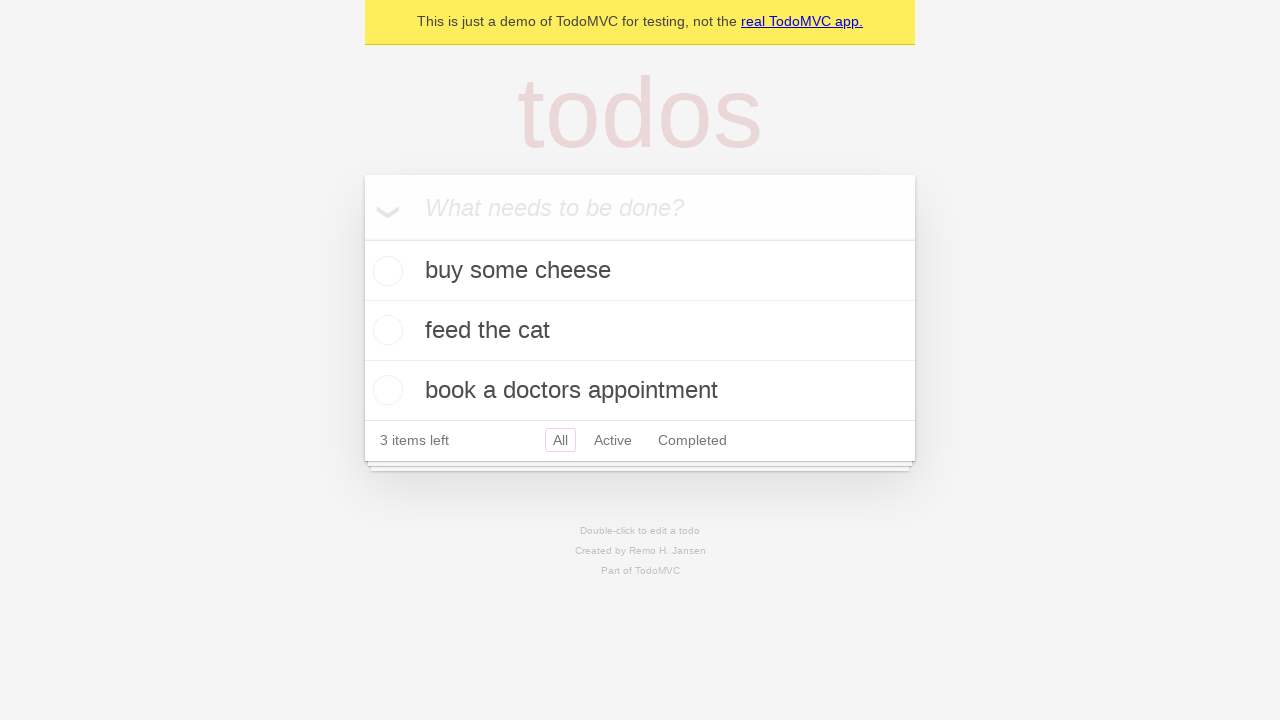

Clicked Active filter to view active todos at (613, 440) on internal:role=link[name="Active"i]
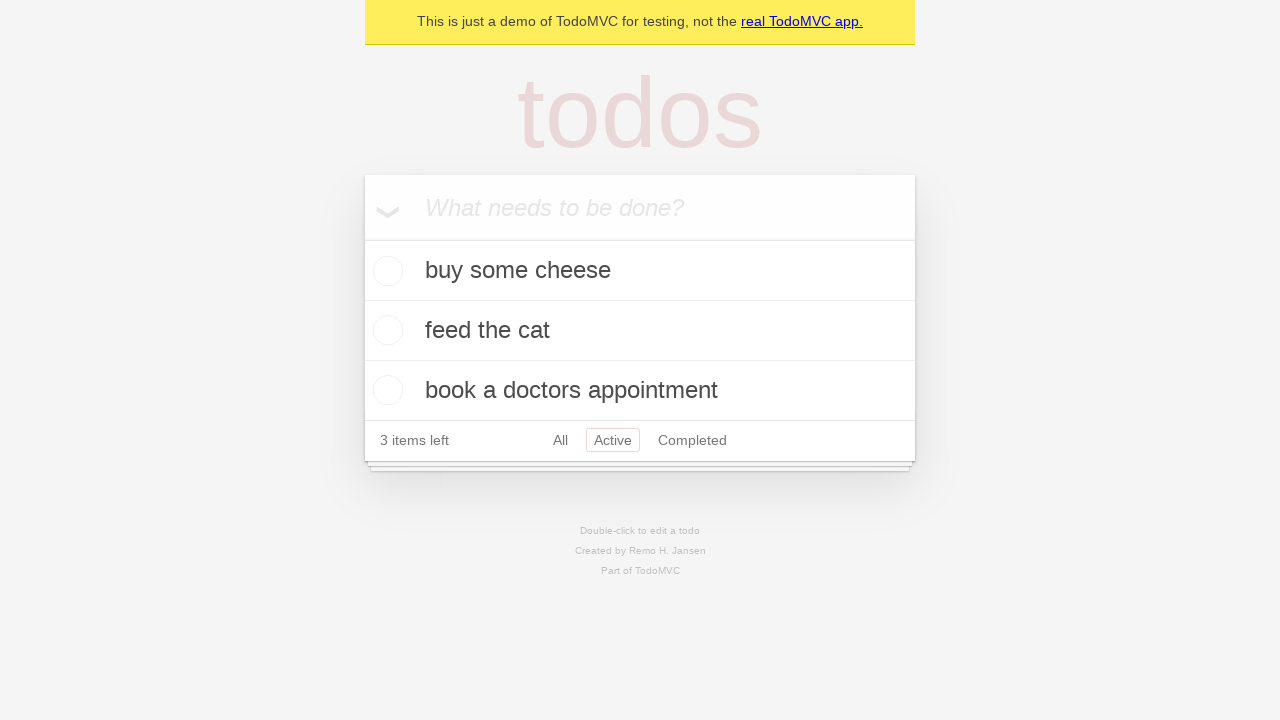

Clicked Completed filter to view completed todos at (692, 440) on internal:role=link[name="Completed"i]
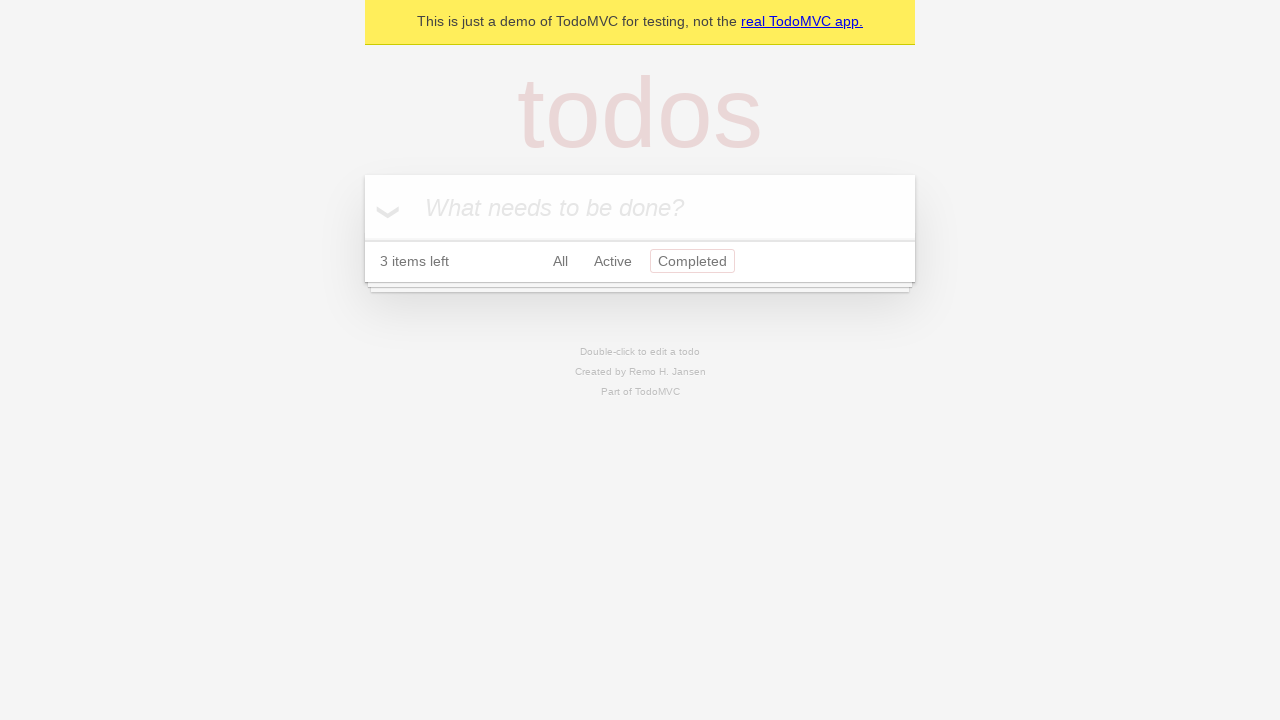

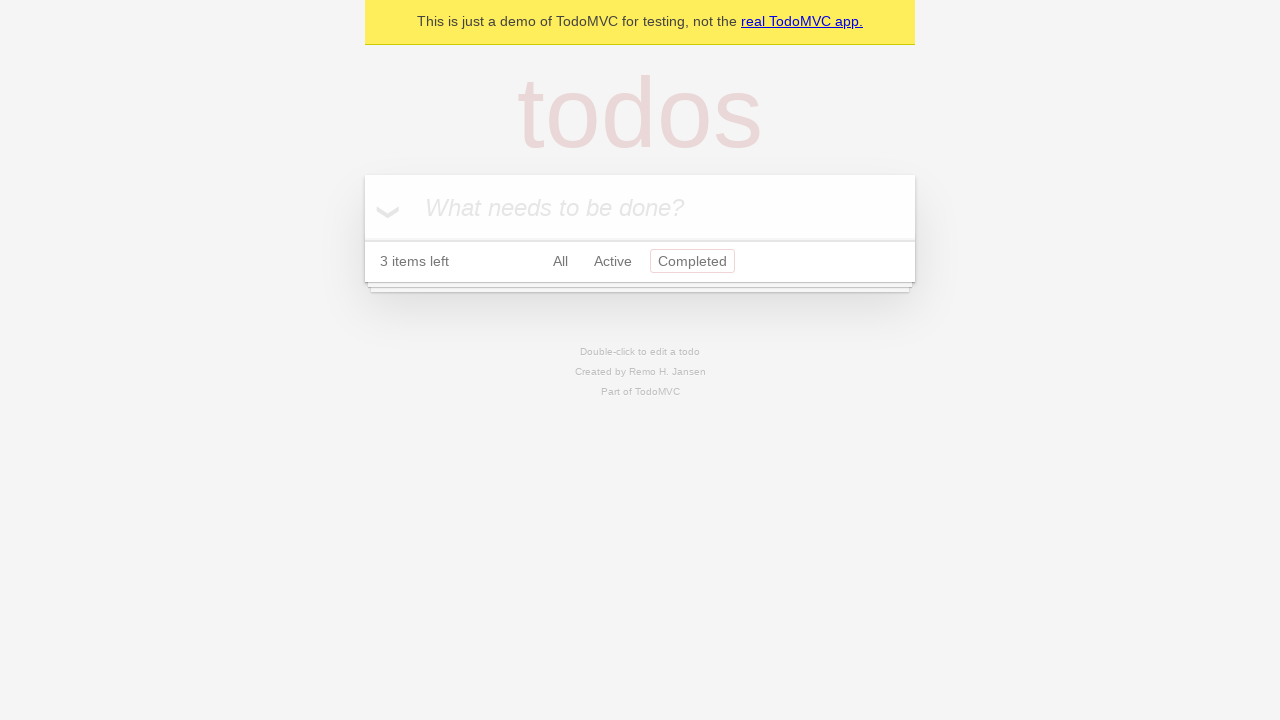